Searches for bags on AJIO website, applies filters for men's fashion bags, and verifies the search results are displayed

Starting URL: https://www.ajio.com/

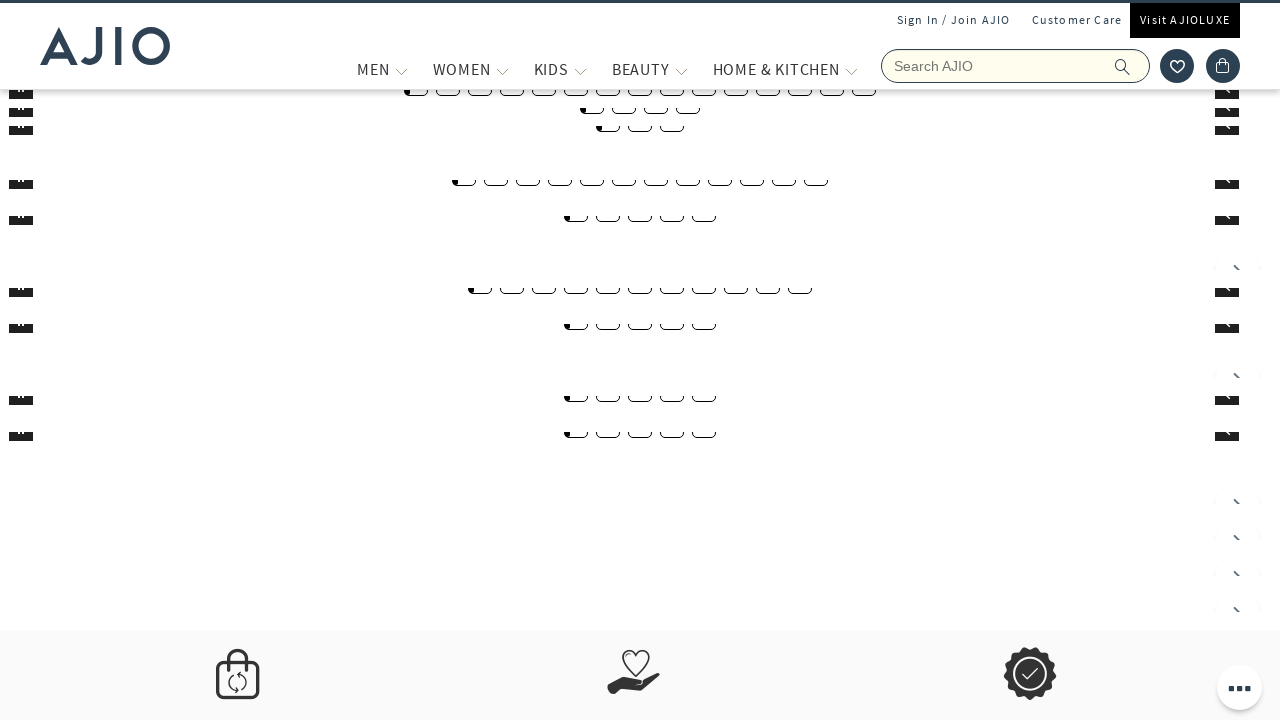

Filled search field with 'Bags' on //input[@placeholder='Search AJIO']
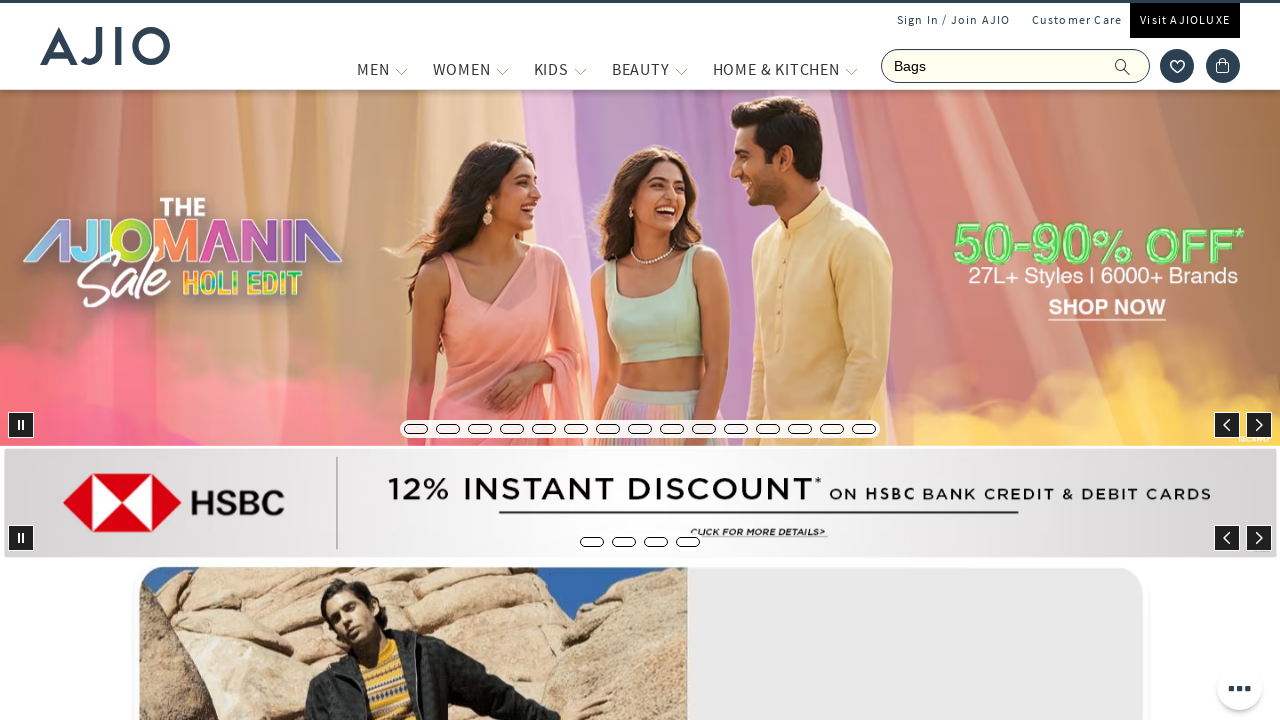

Pressed Enter to search for bags on //input[@placeholder='Search AJIO']
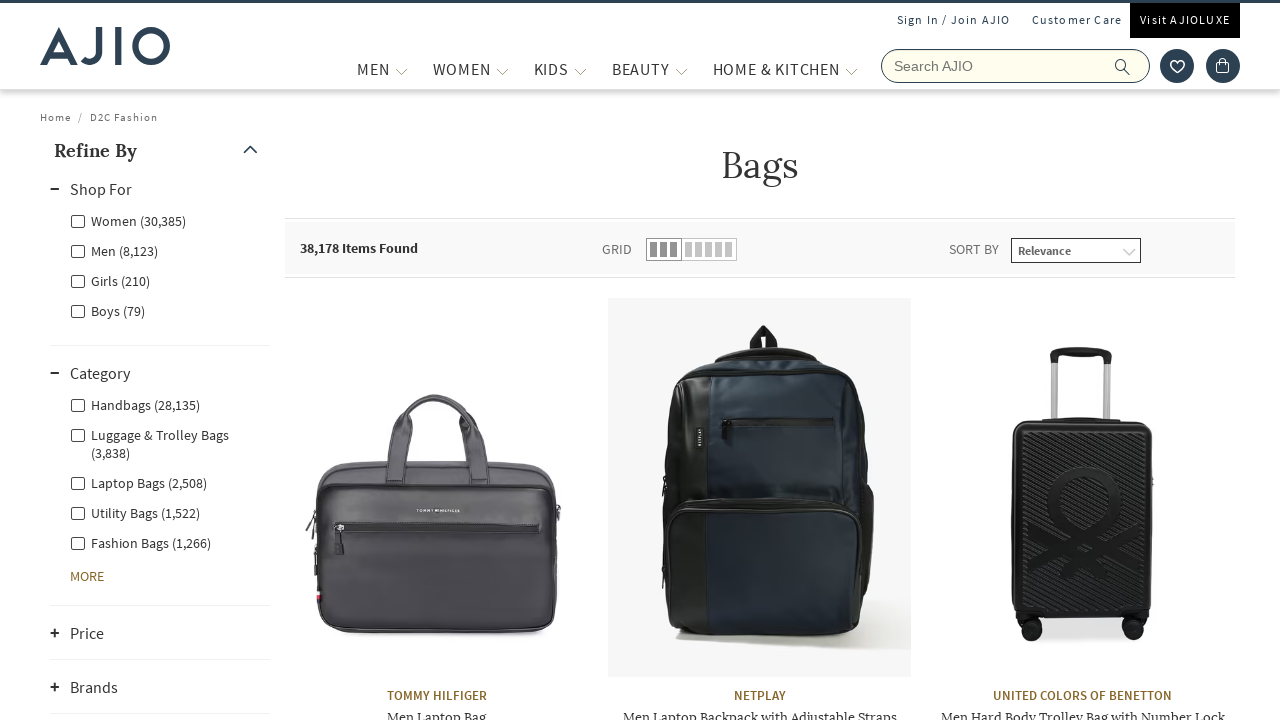

Clicked Men filter checkbox at (114, 250) on xpath=//label[@for='Men']
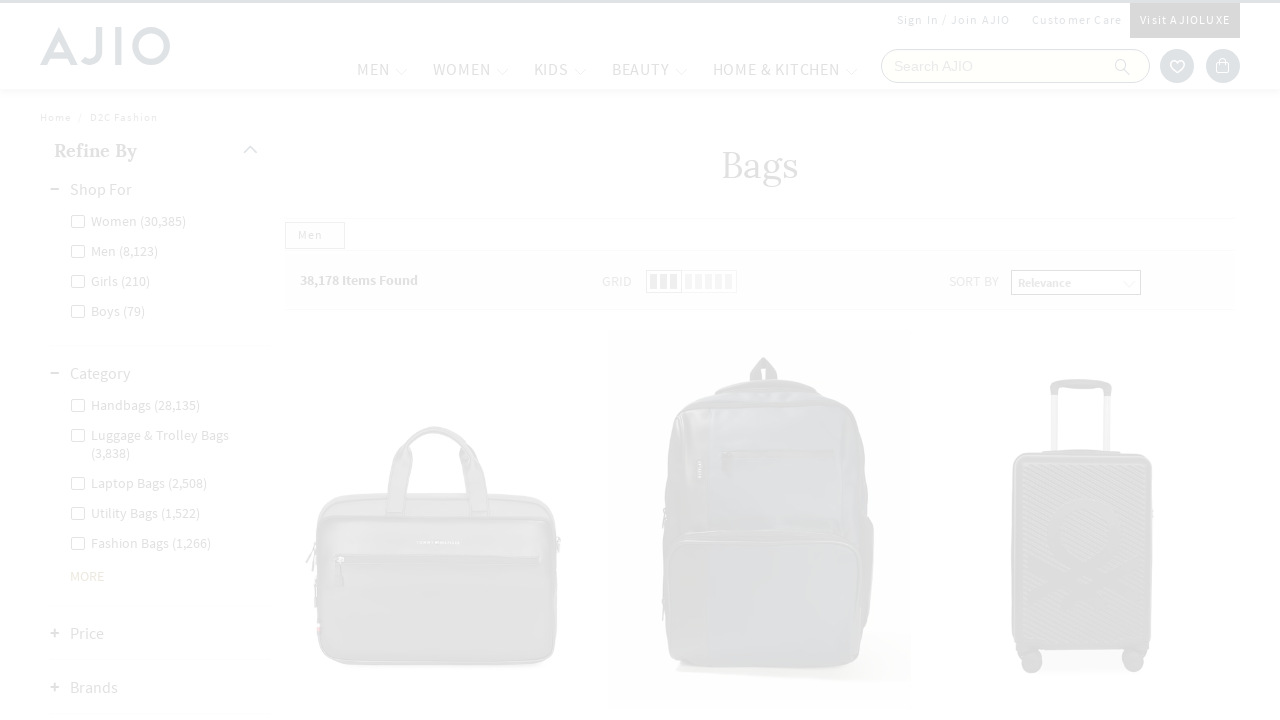

Waited 2 seconds for Men filter to apply
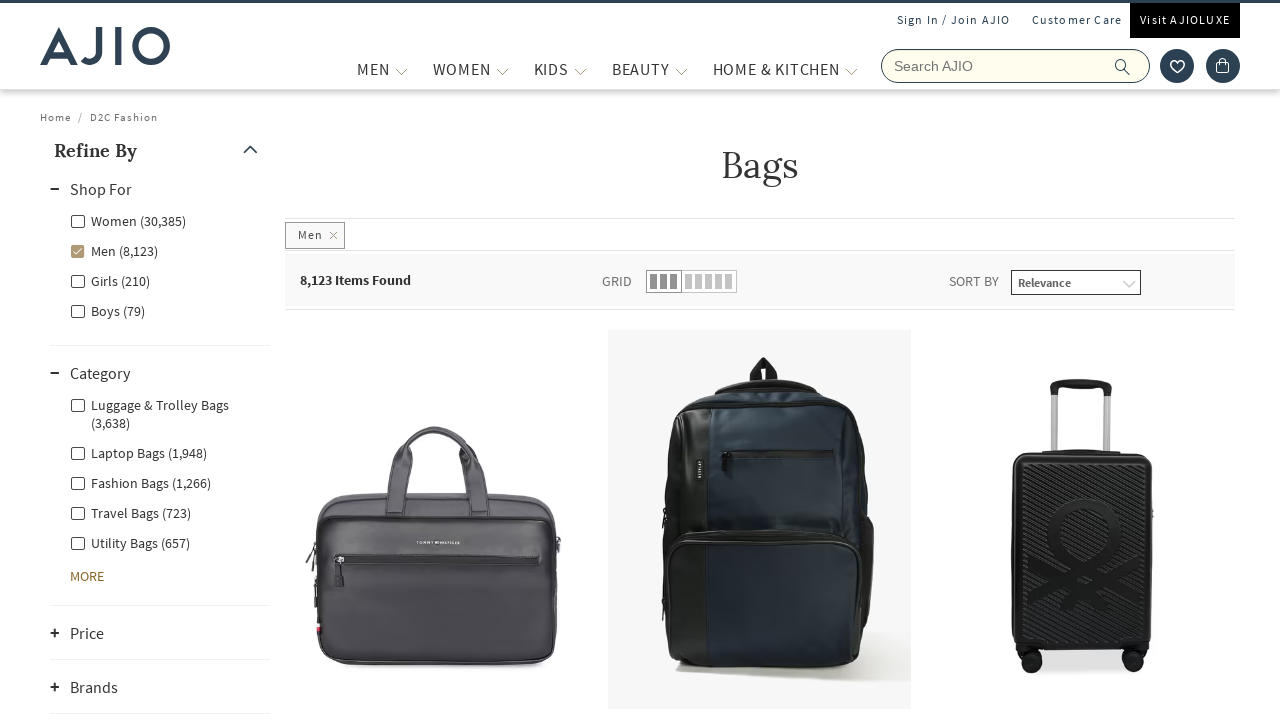

Clicked Men - Fashion Bags subcategory filter at (140, 482) on xpath=//label[@for='Men - Fashion Bags']
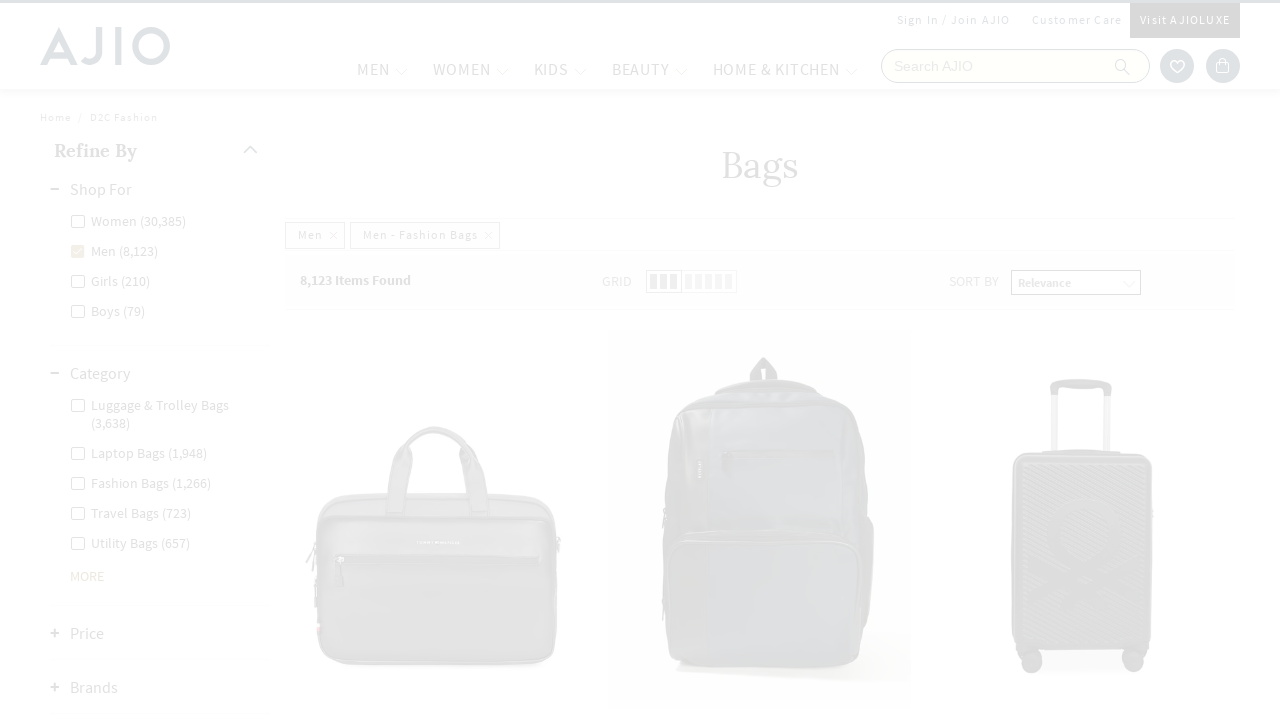

Waited 2 seconds for search results to load
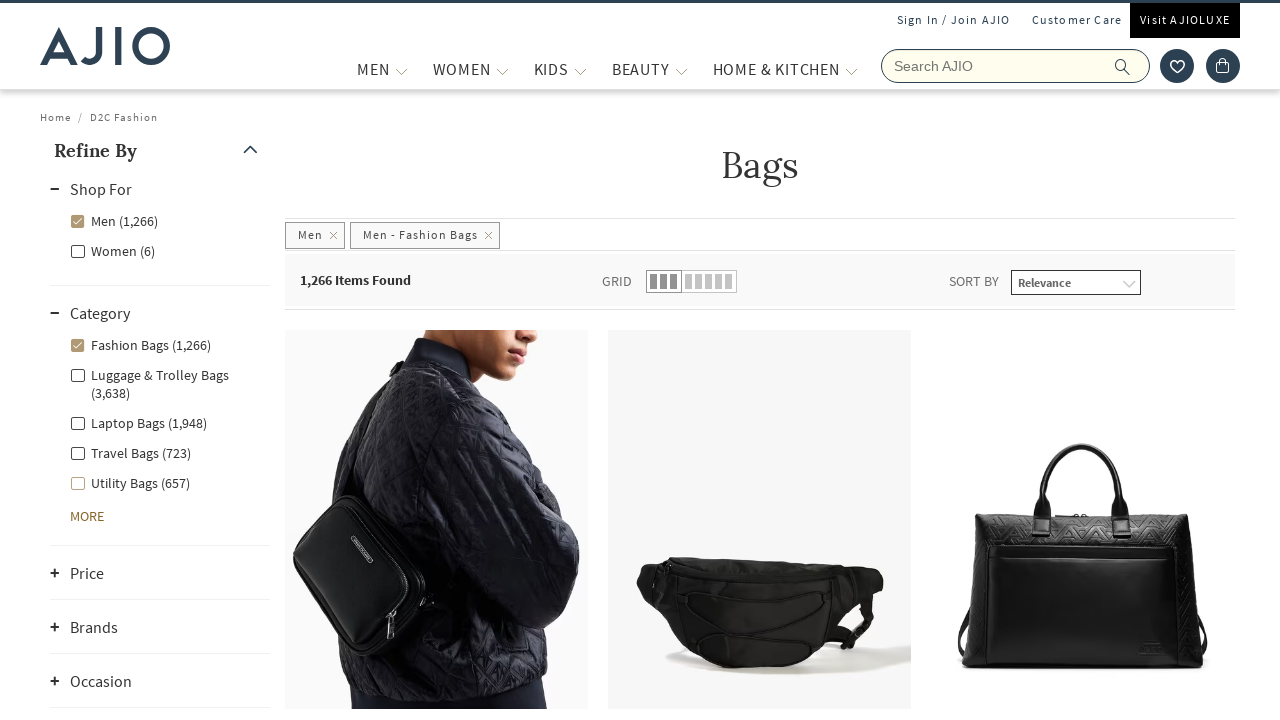

Verified 'Items Found' text is present
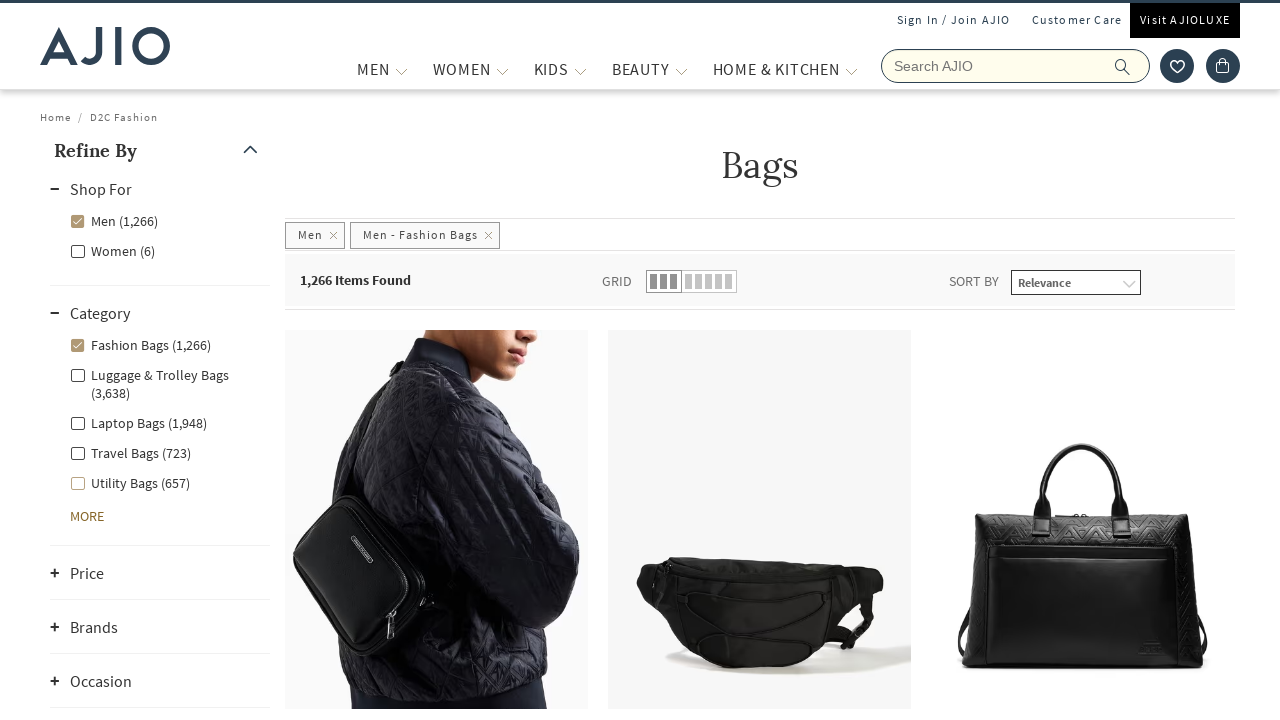

Verified brand elements are present in search results
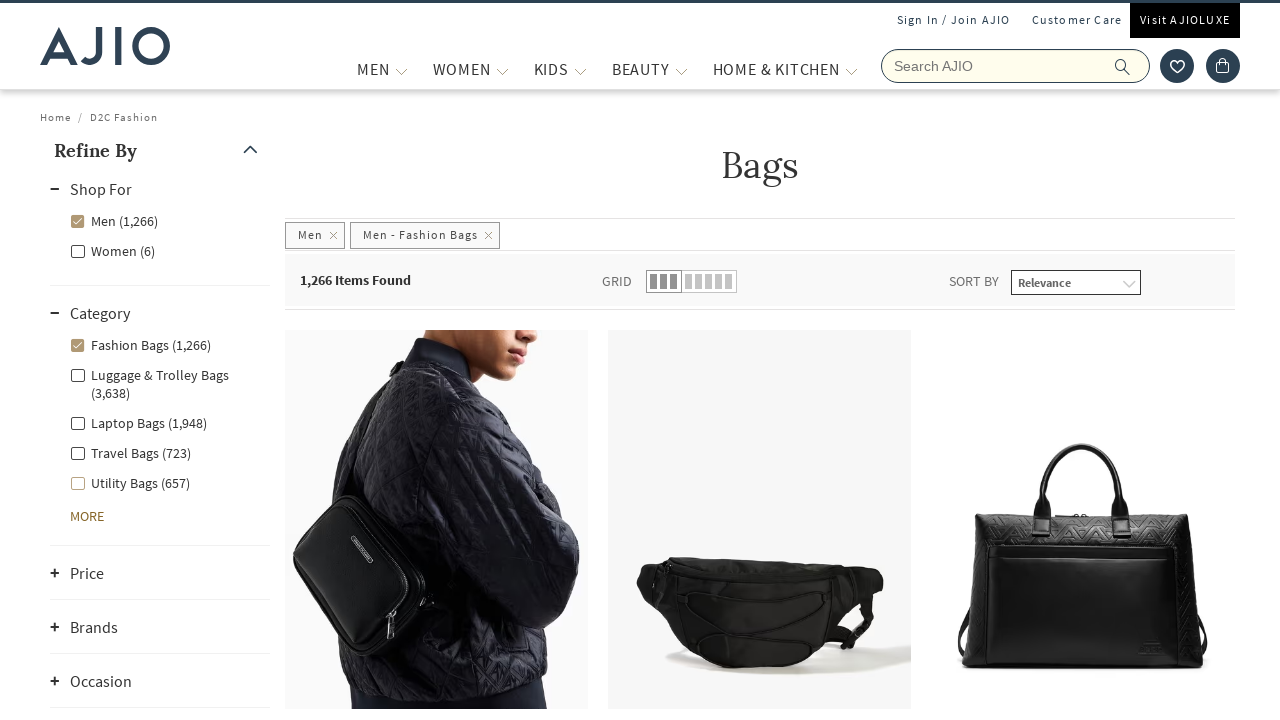

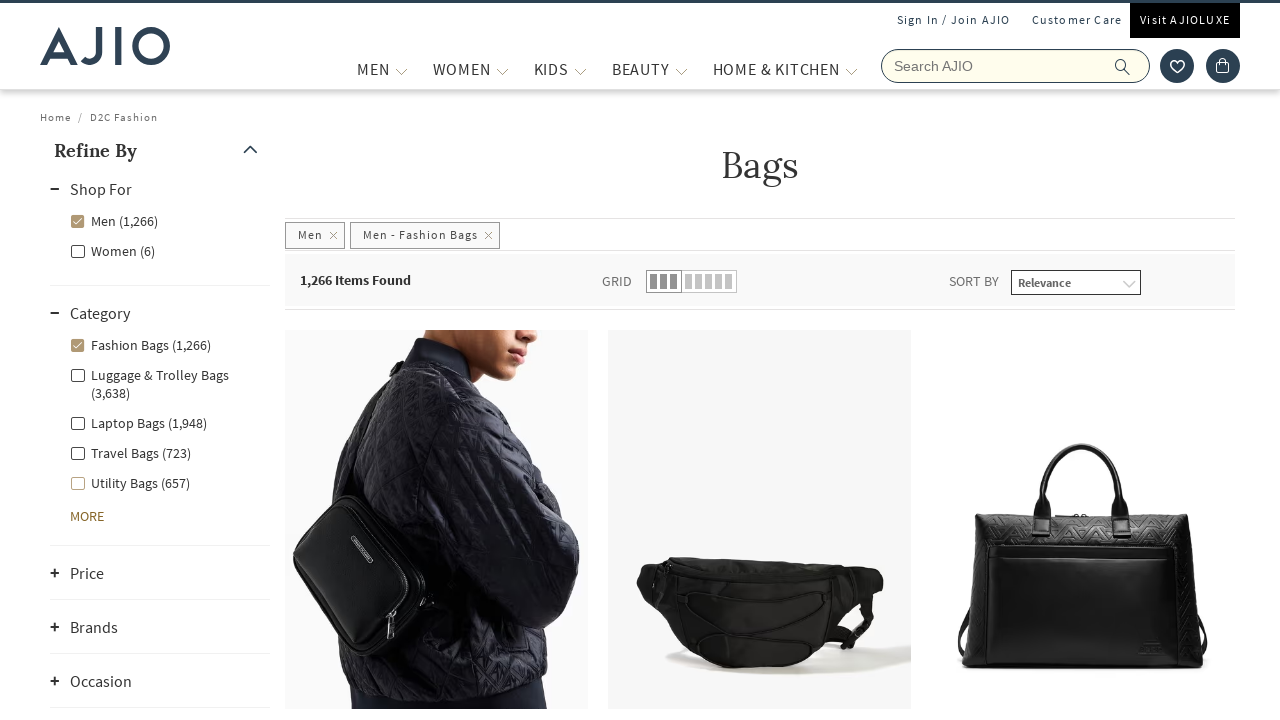